Tests clicking a button that triggers multiple alerts, accepting them, and navigating to an alerted page

Starting URL: https://kristinek.github.io/site/examples/alerts_popups

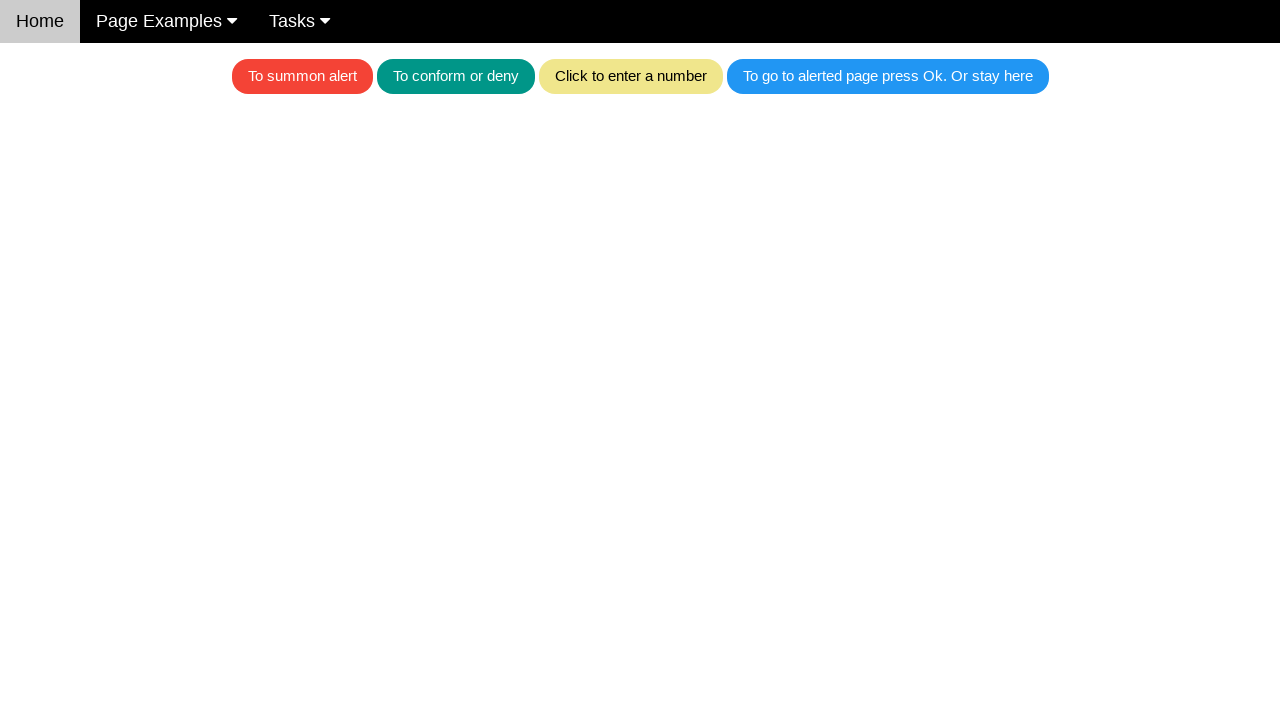

Set up dialog handler to accept all alerts
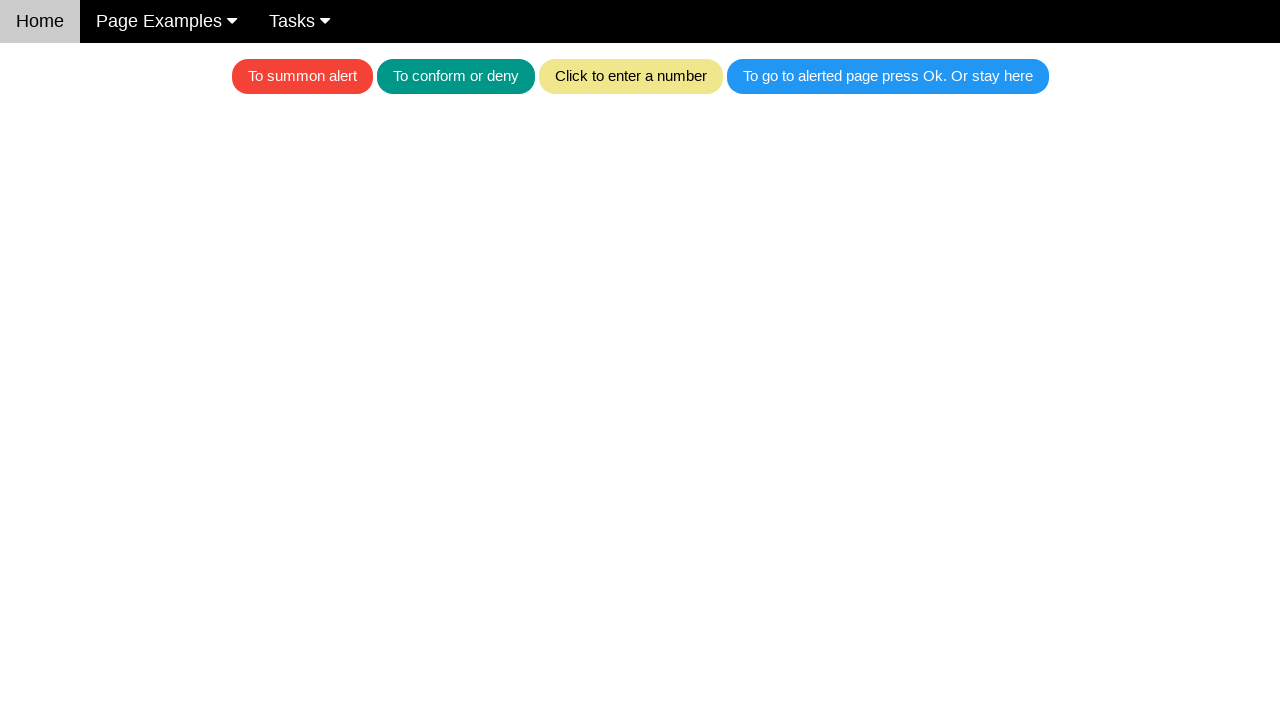

Clicked the blue button to trigger alerts at (888, 76) on .w3-blue
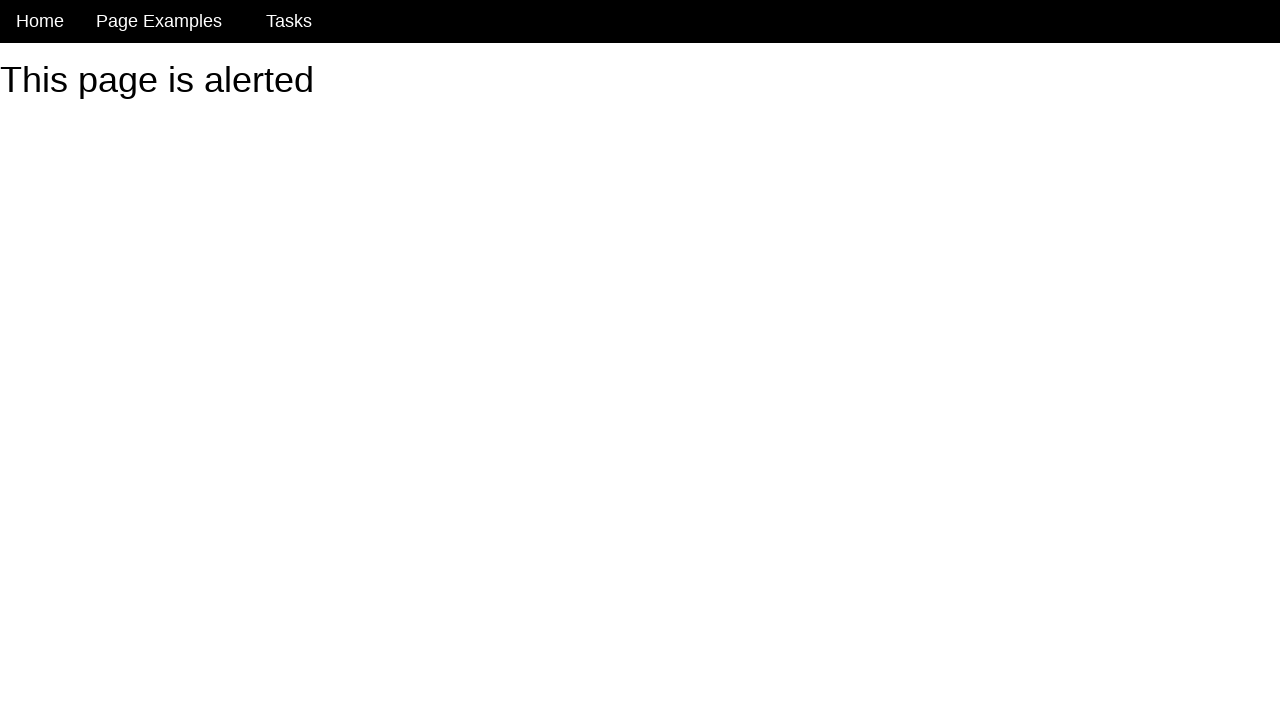

Navigated to alerted page and heading appeared
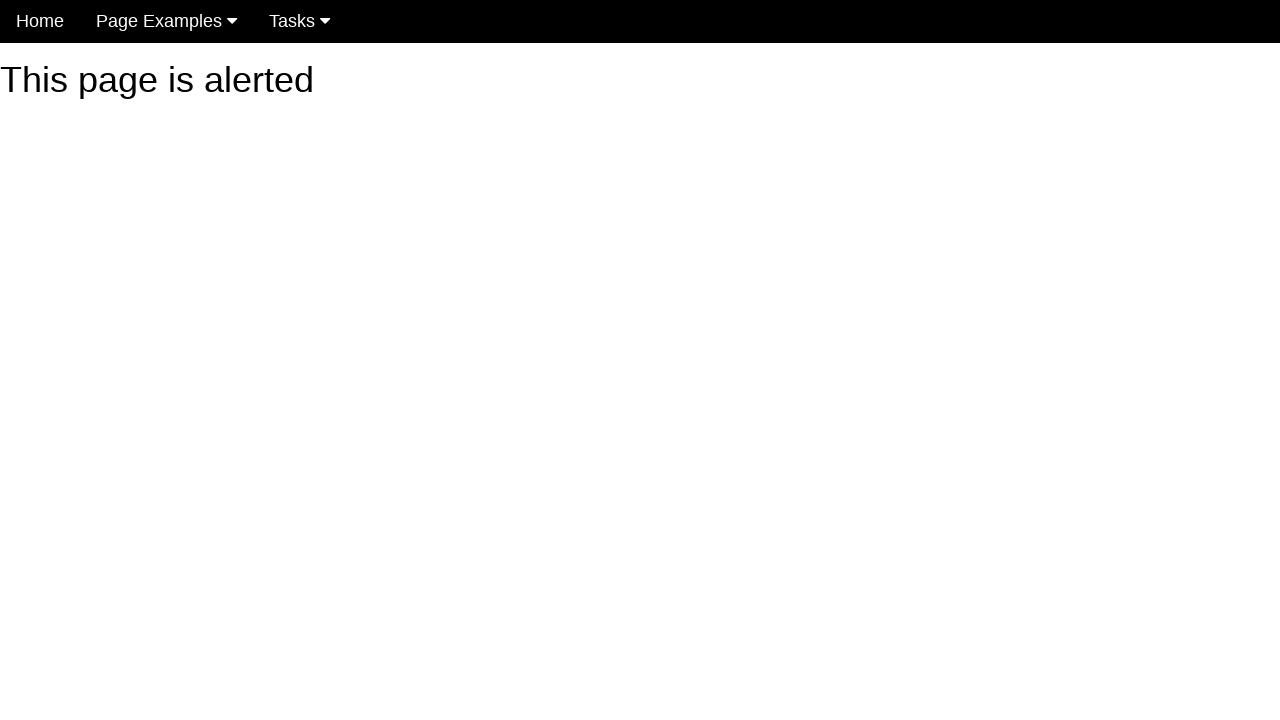

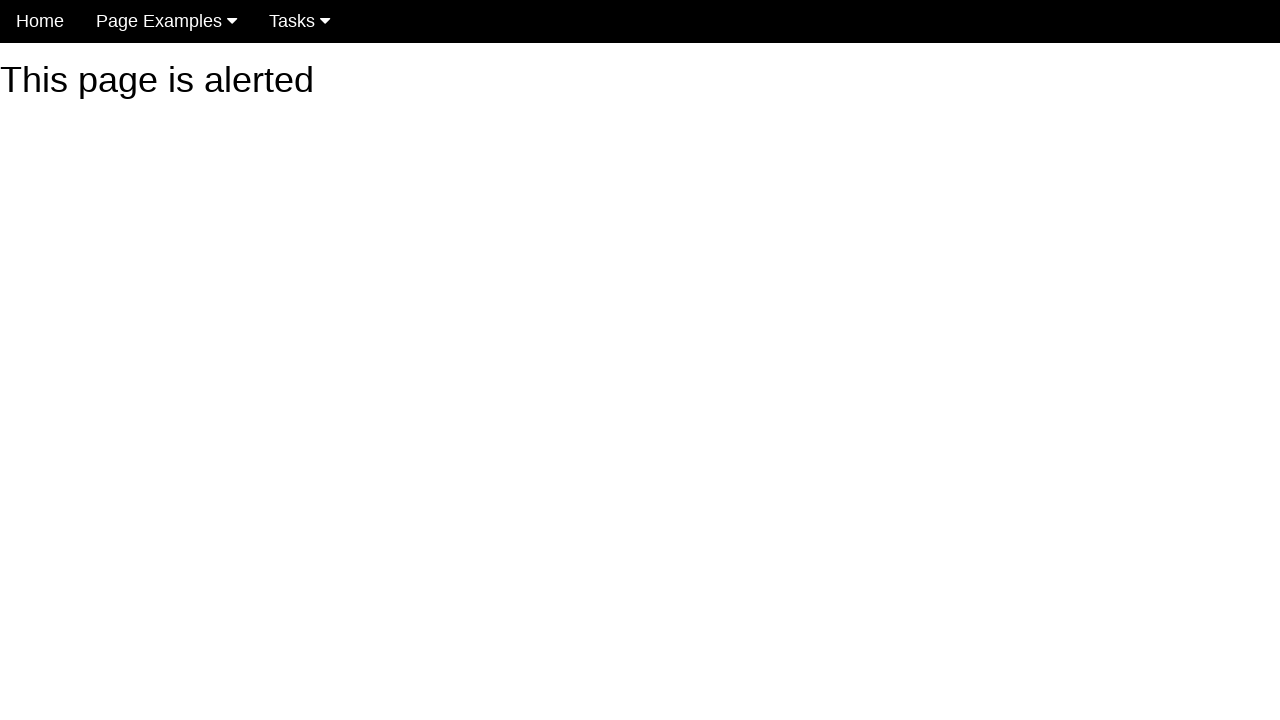